Tests child window/page handling by clicking a documents link that opens a new page, then extracts and parses text content from the new page.

Starting URL: https://rahulshettyacademy.com/loginpagePractise/

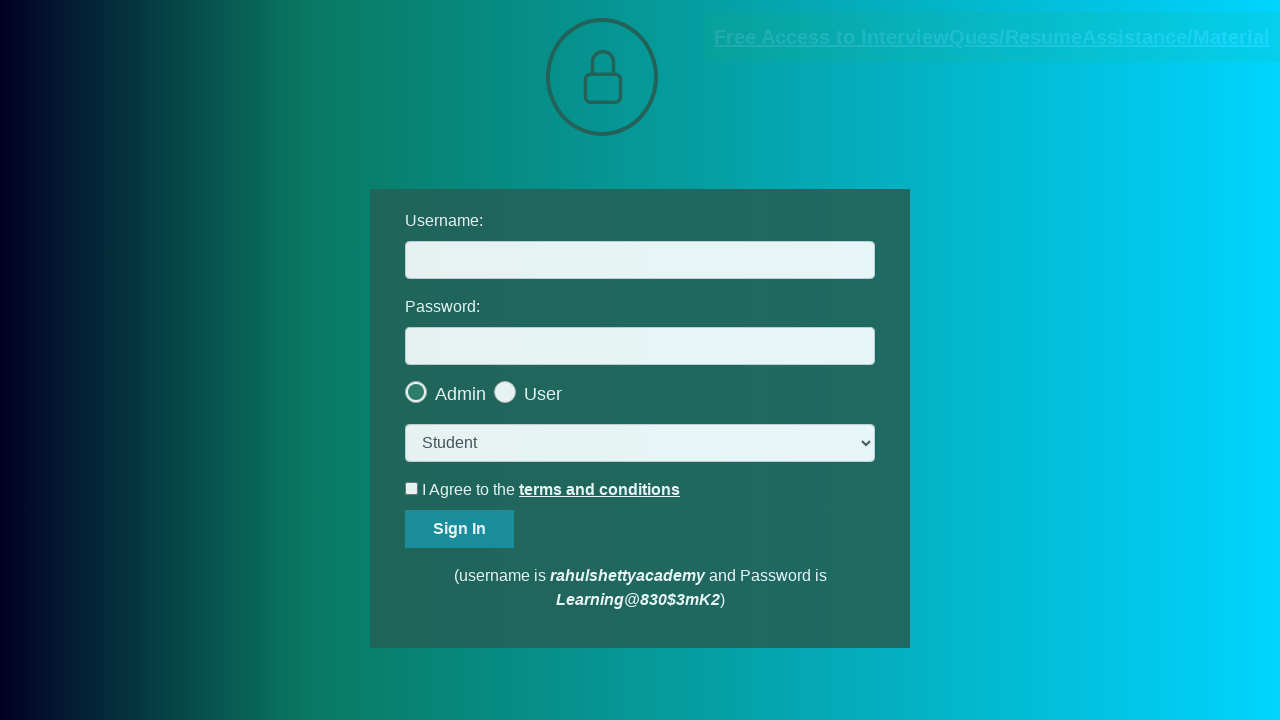

Located documents link element
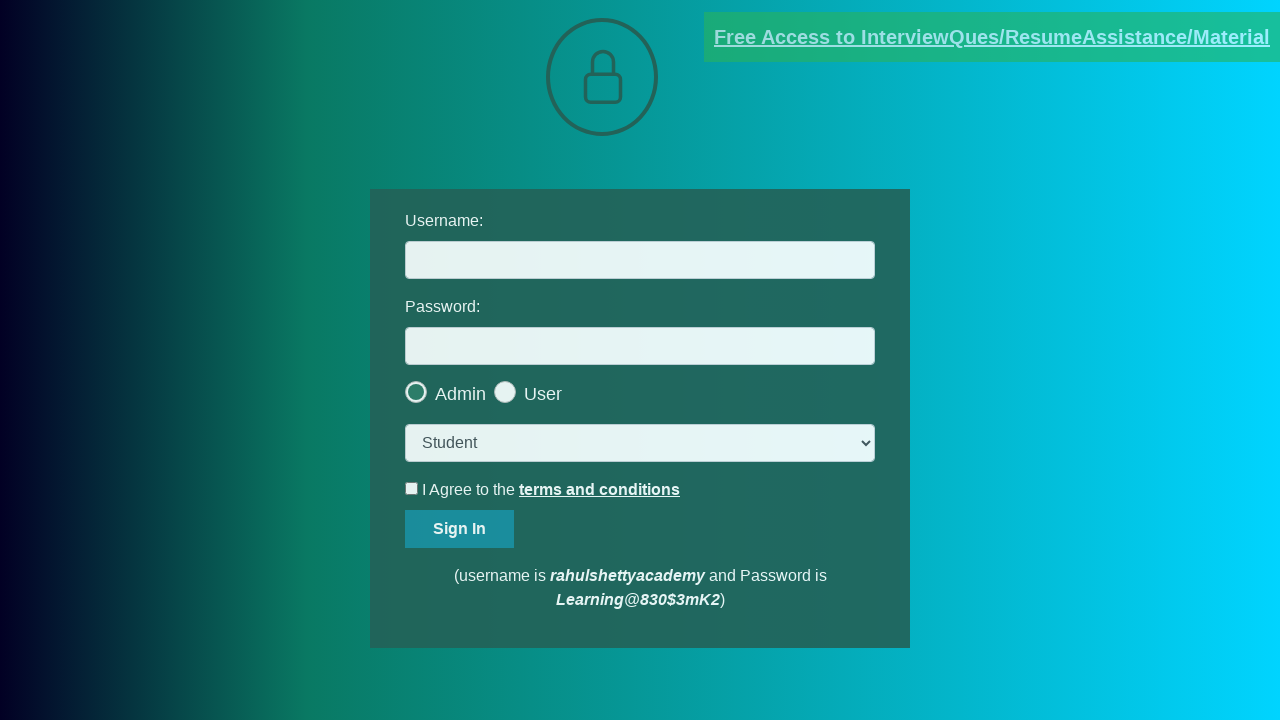

Clicked documents link and detected new page opening at (992, 37) on [href*='documents-request']
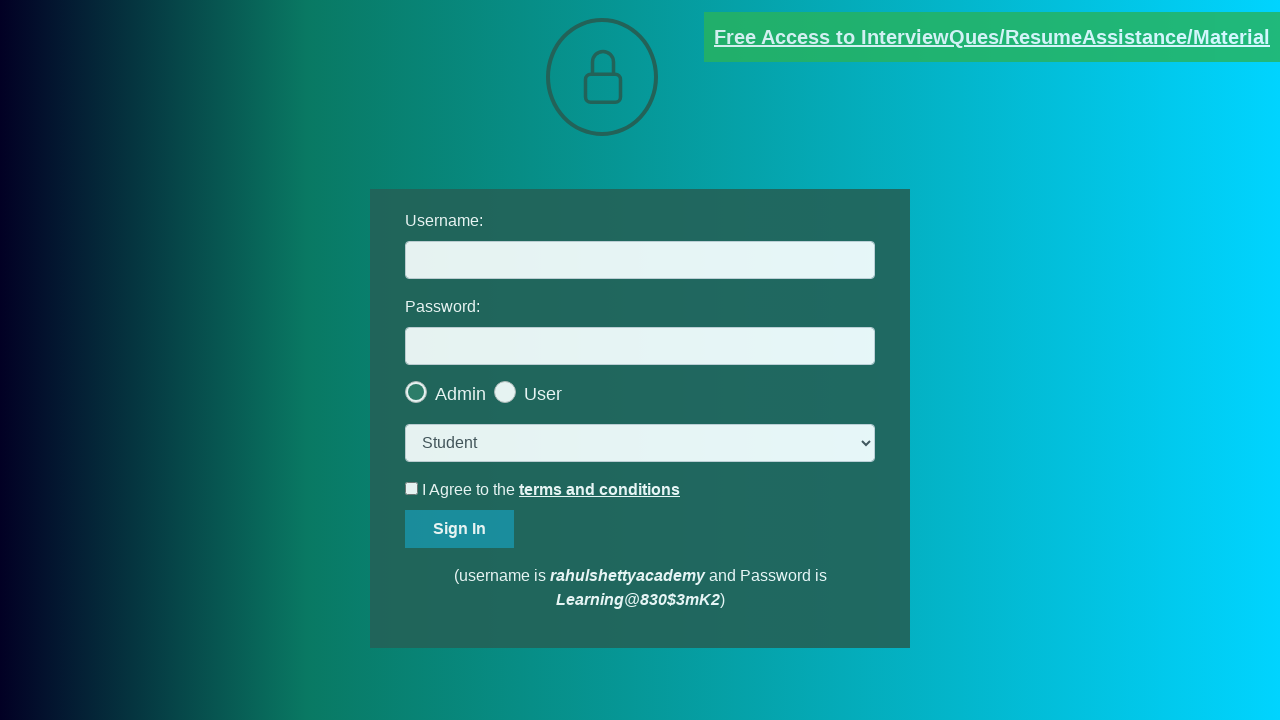

Retrieved new page object from context
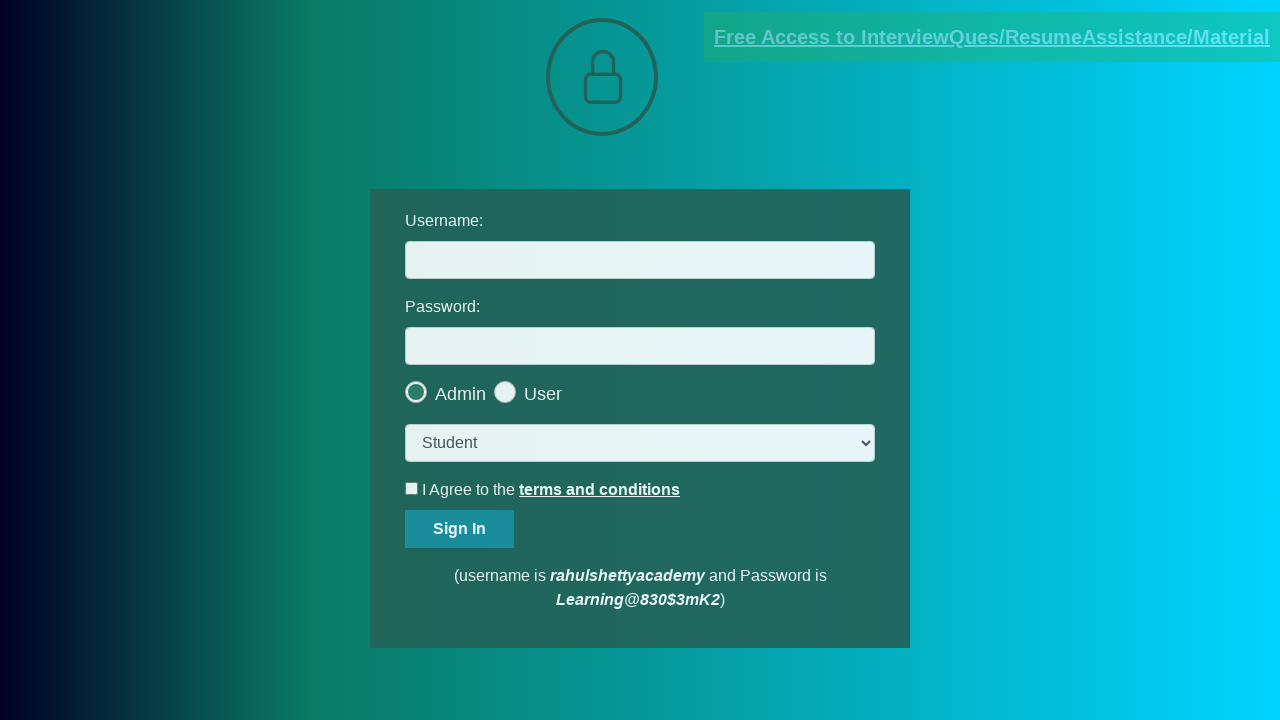

New page finished loading
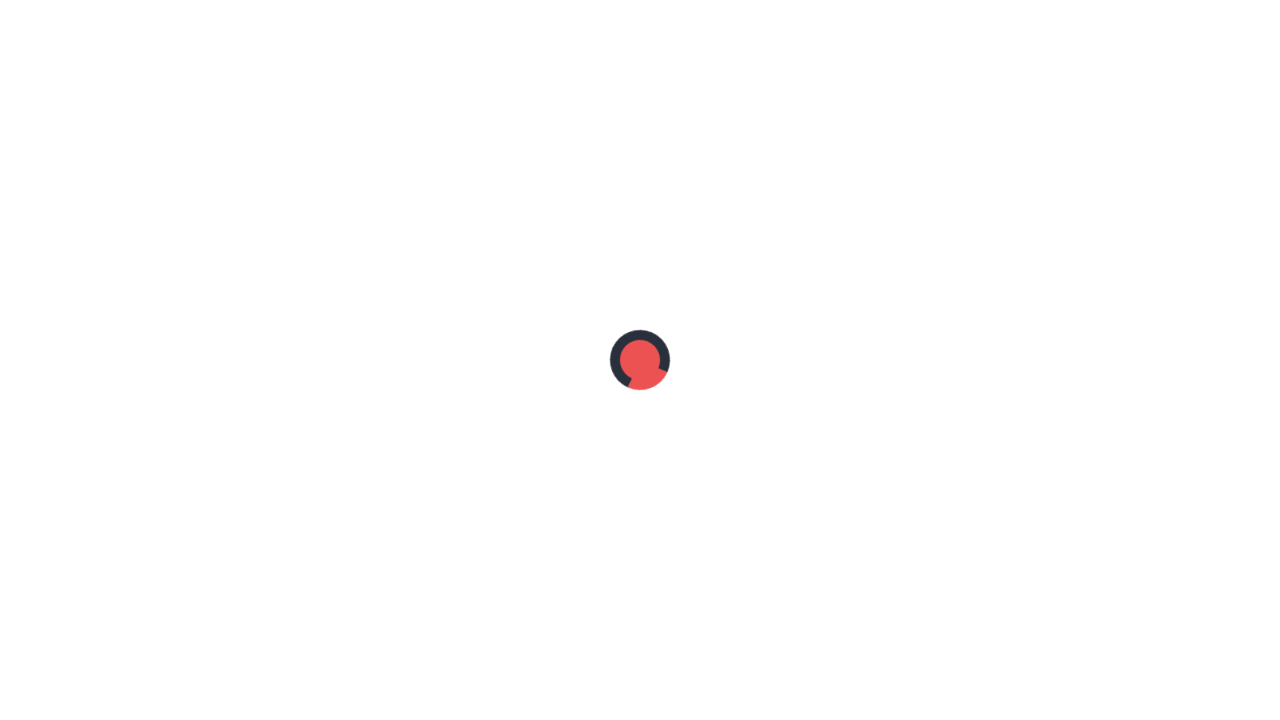

Extracted text content from red class element on new page
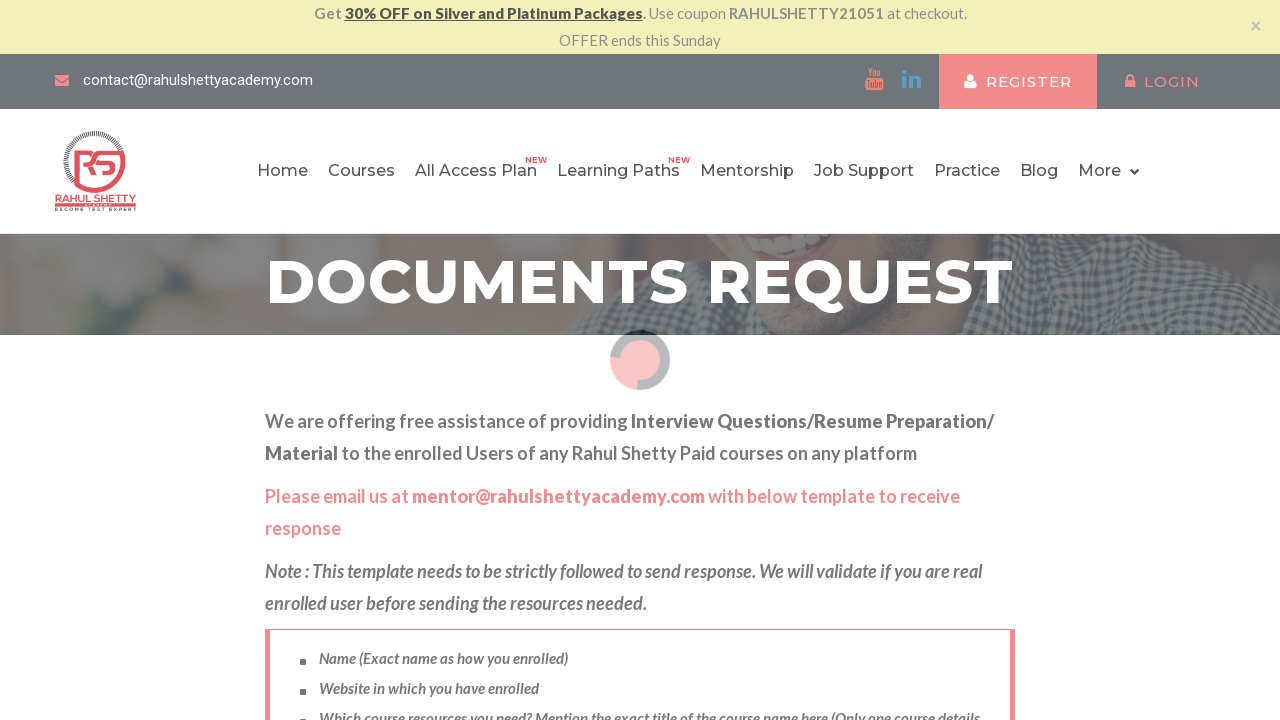

Parsed text by splitting on @ character
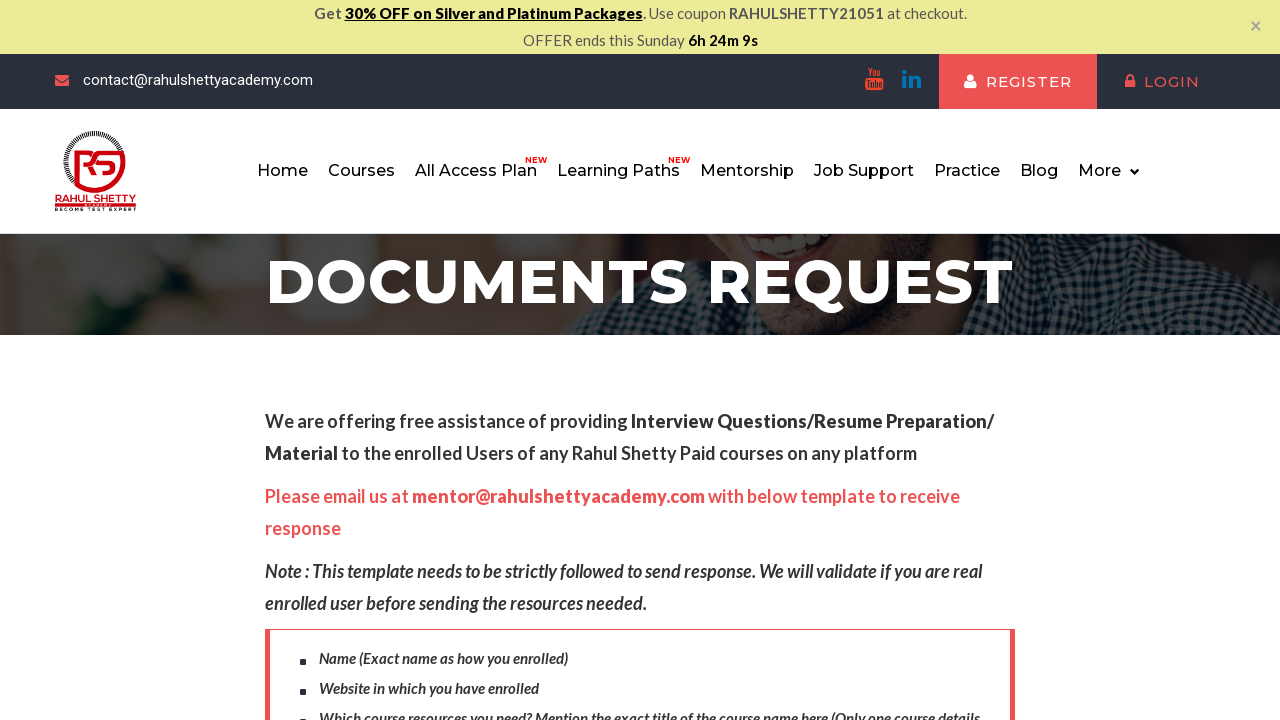

Extracted domain from email: rahulshettyacademy.com
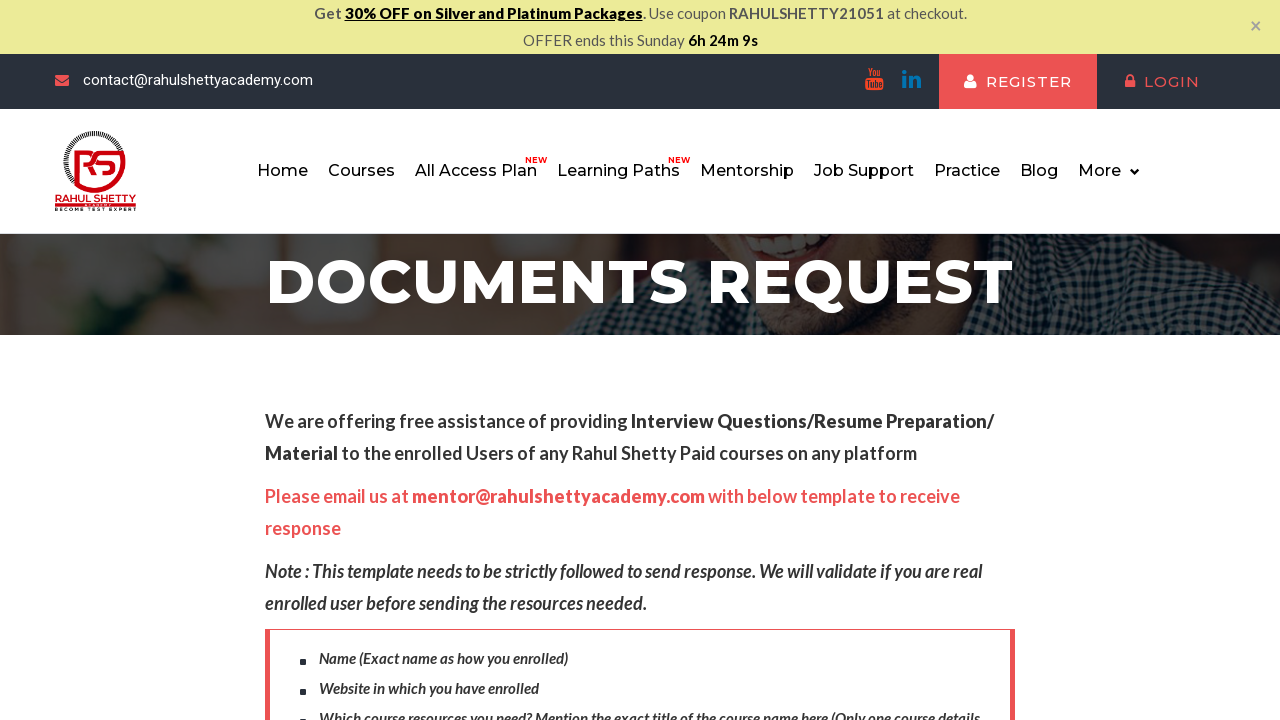

Closed the child page
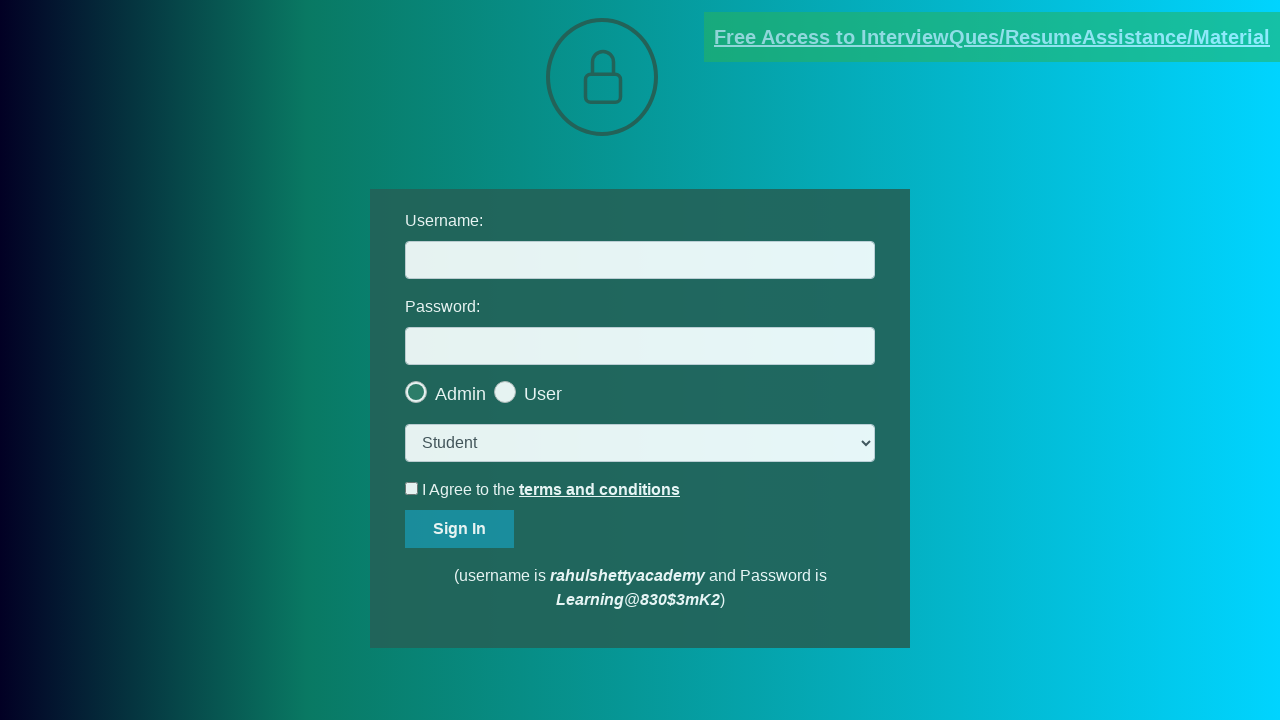

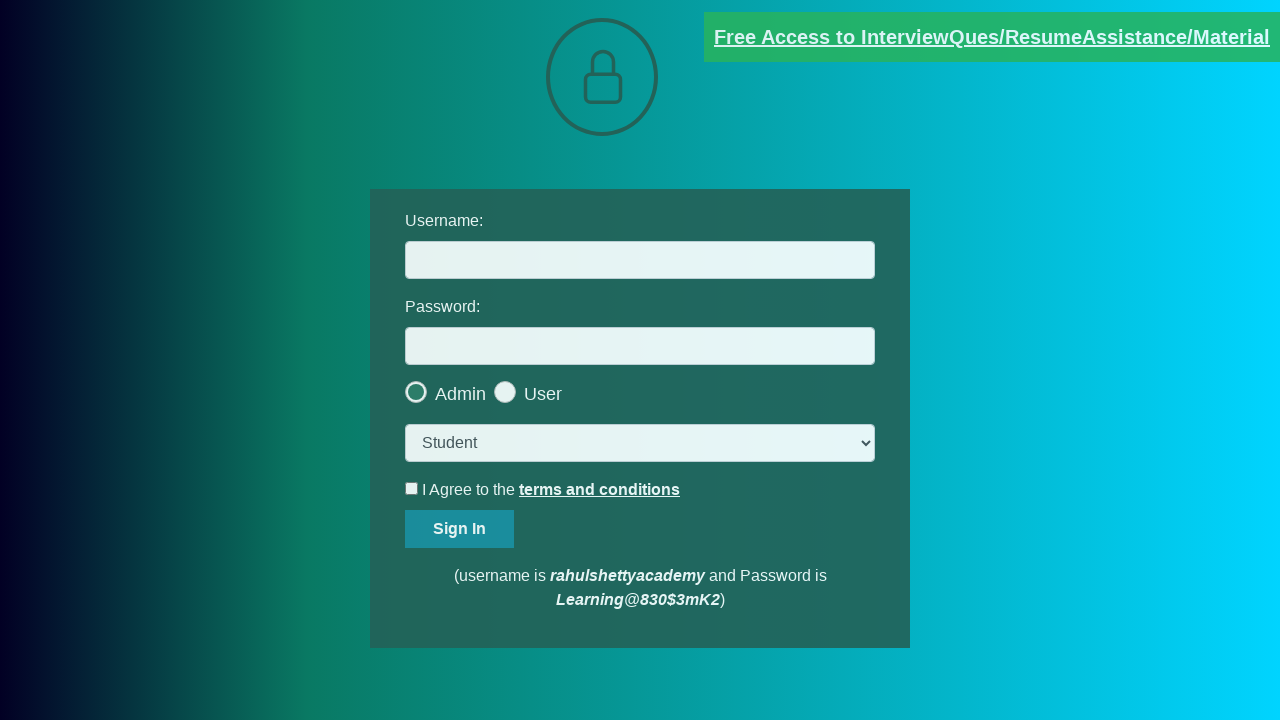